Tests prompt alert functionality by clicking the prompt alert button and entering custom text

Starting URL: https://v1.training-support.net/selenium/javascript-alerts

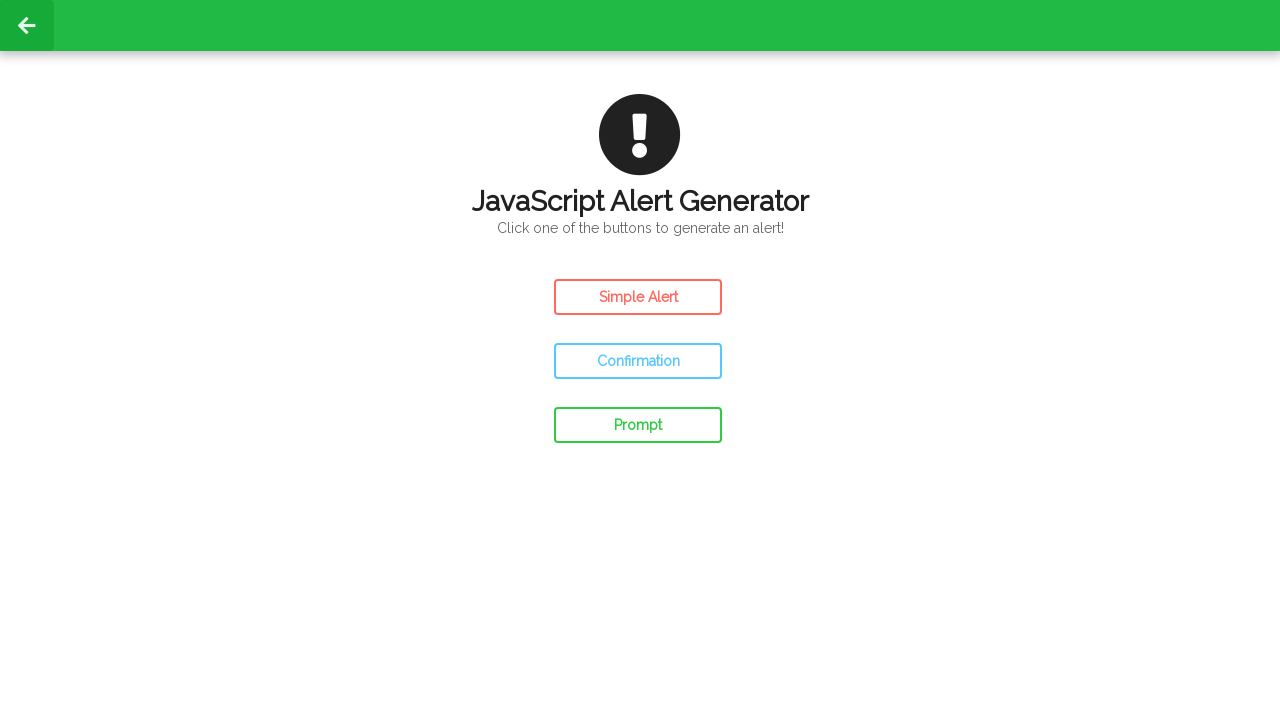

Clicked the Prompt Alert button at (638, 425) on #prompt
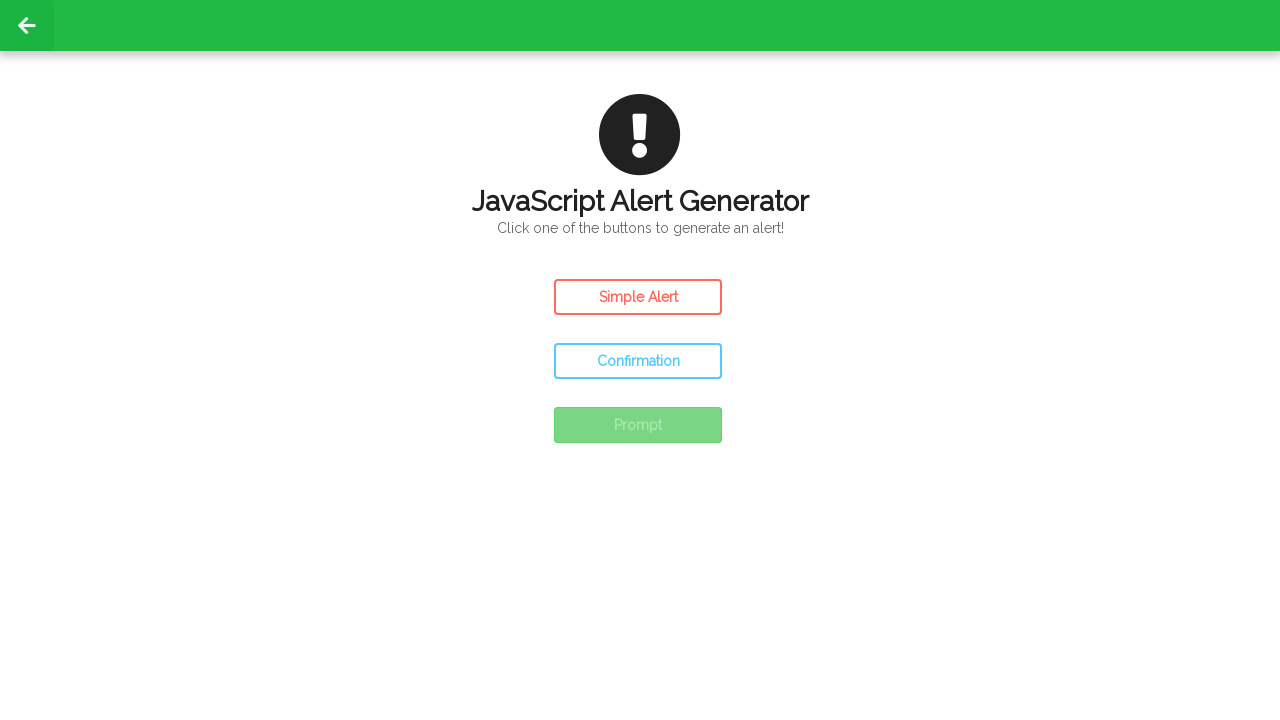

Handled prompt dialog by accepting with text 'RenupriyaNair'
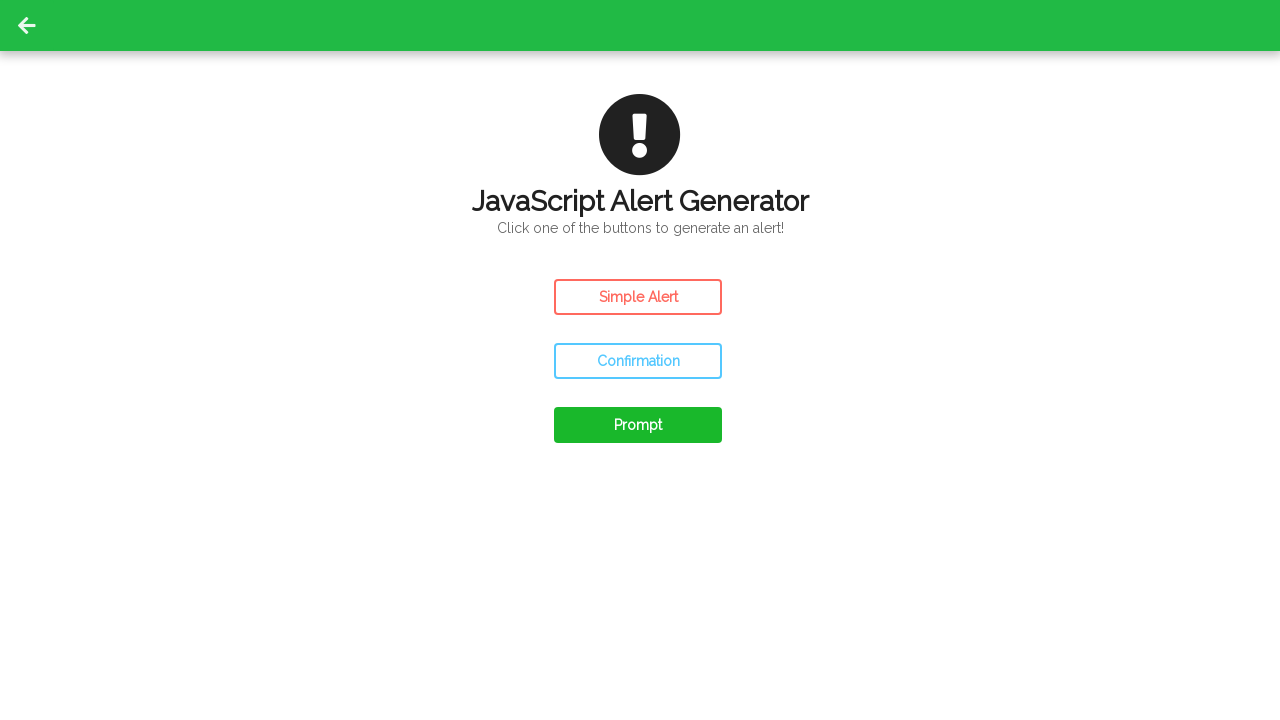

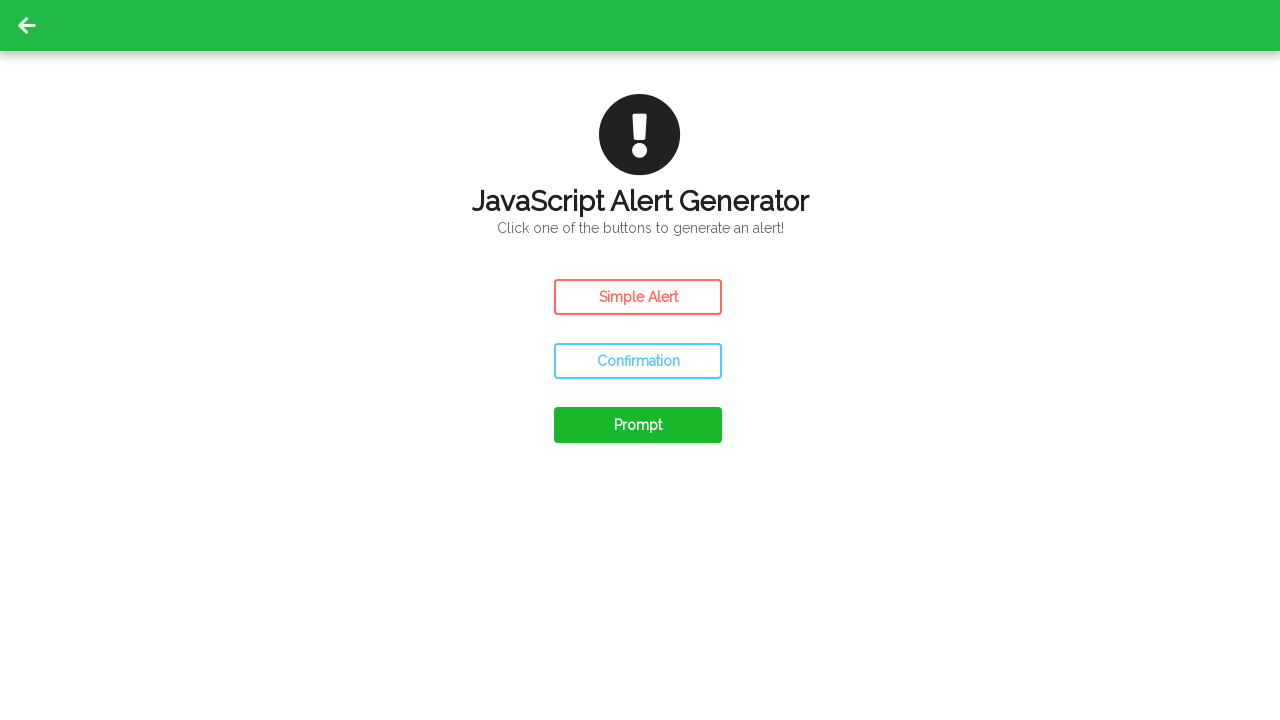